Tests mouse button interactions including right-click and double-click on different button elements

Starting URL: https://demoqa.com/buttons

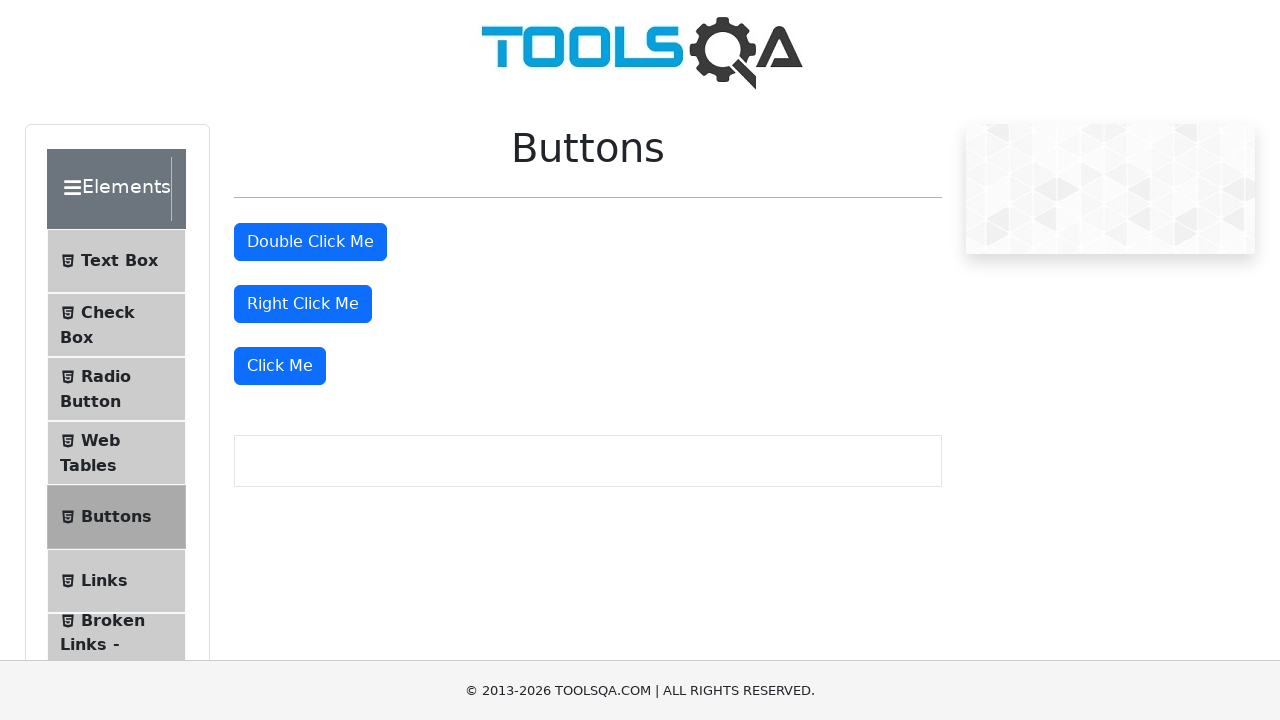

Scrolled down 500px to make buttons visible
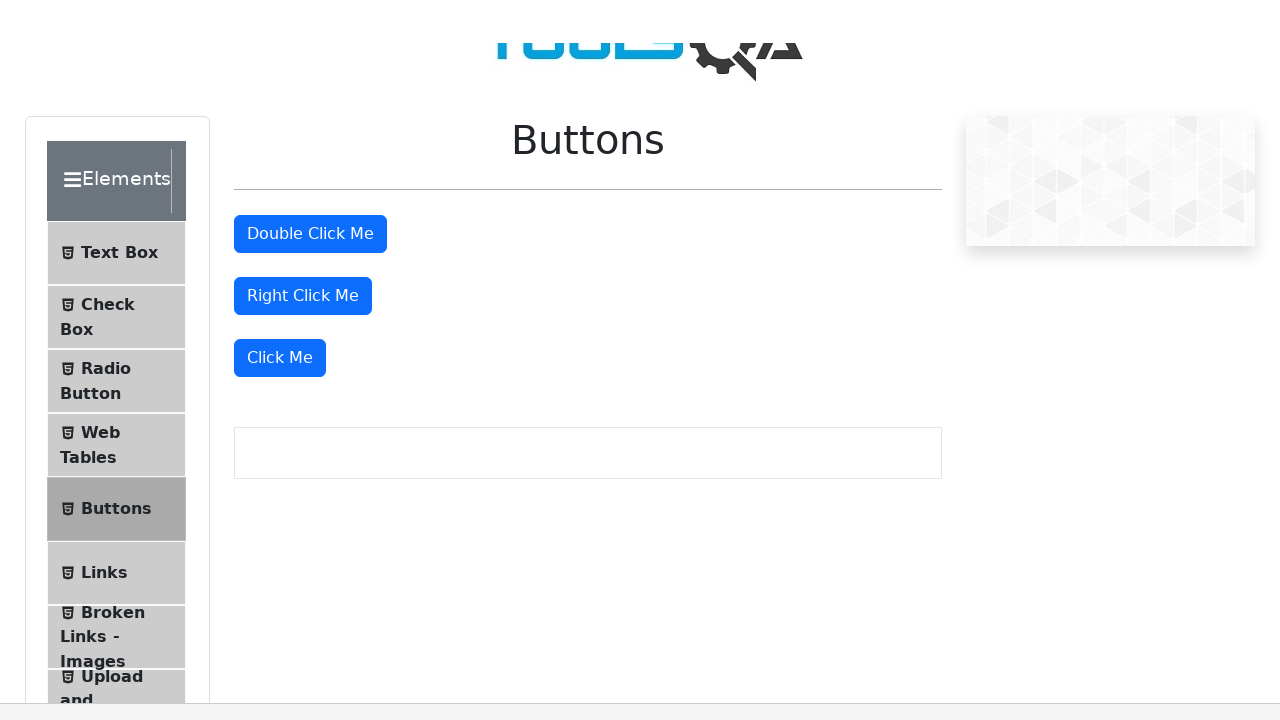

Right-clicked on the right-click button at (303, 19) on #rightClickBtn
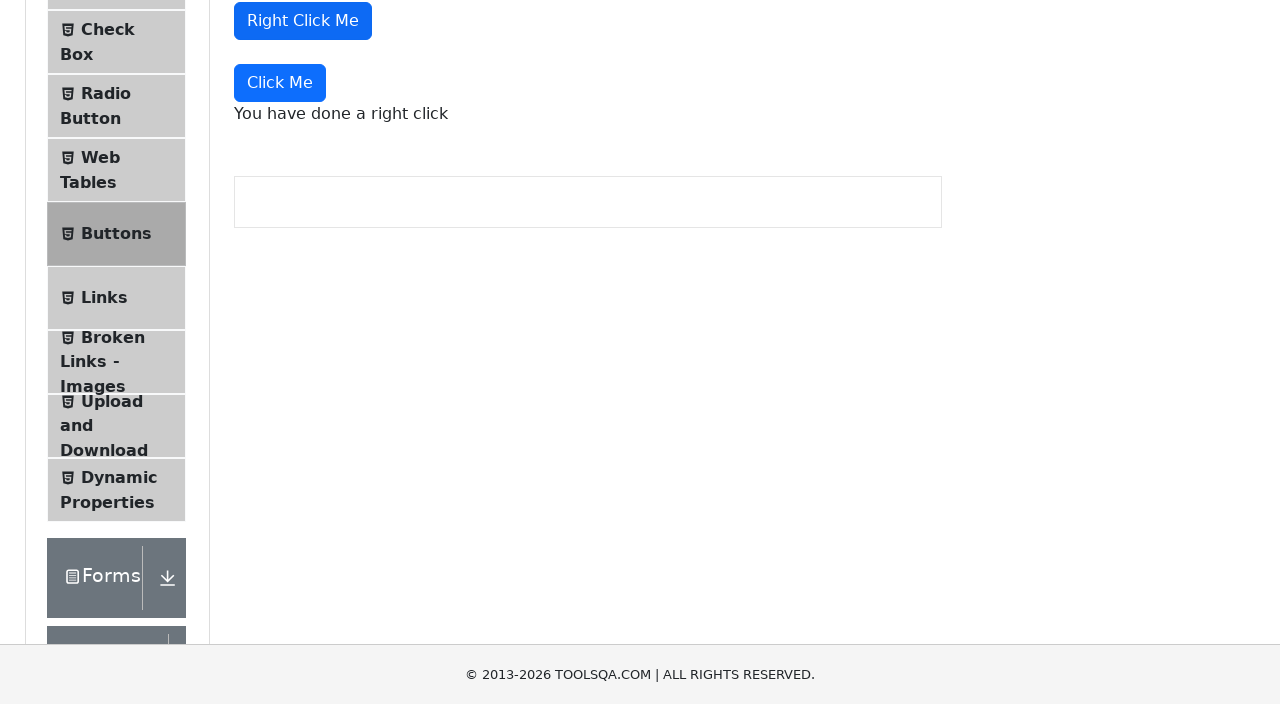

Double-clicked on the double-click button at (310, 242) on #doubleClickBtn
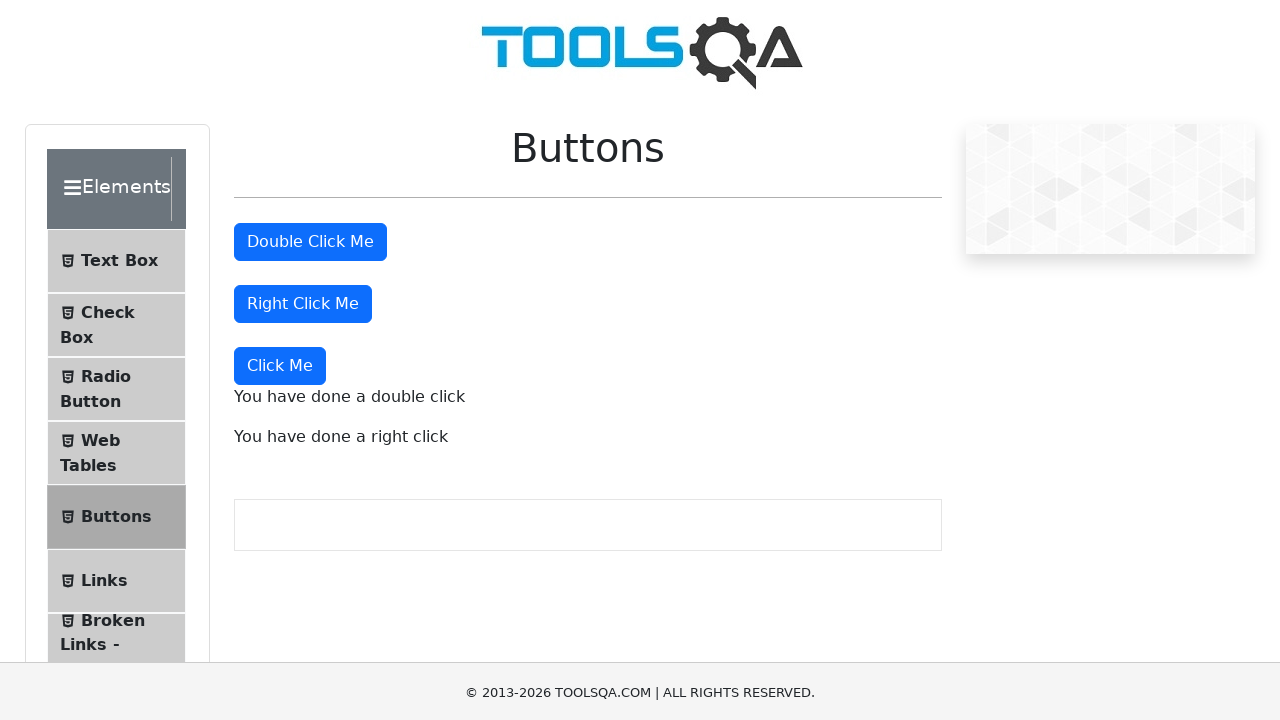

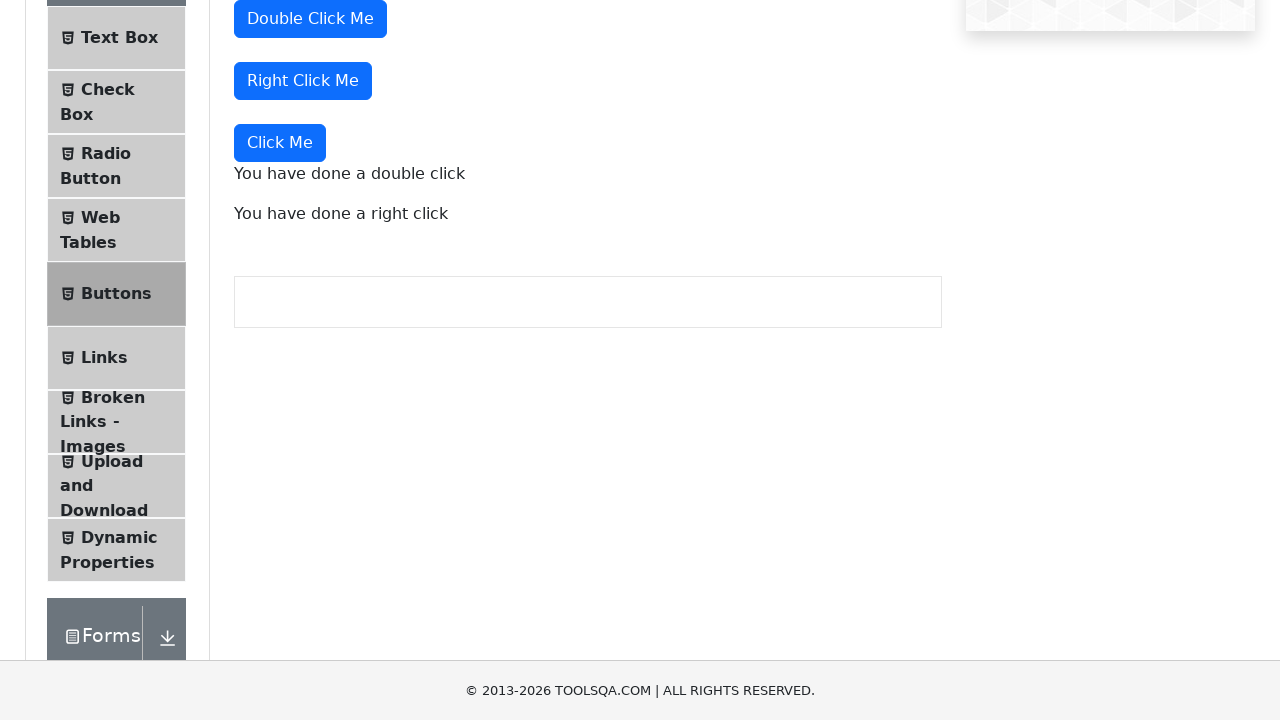